Navigates to the Labirint.ru bookstore homepage and verifies the page loaded correctly by checking the URL and waiting for the page content.

Starting URL: https://www.labirint.ru/

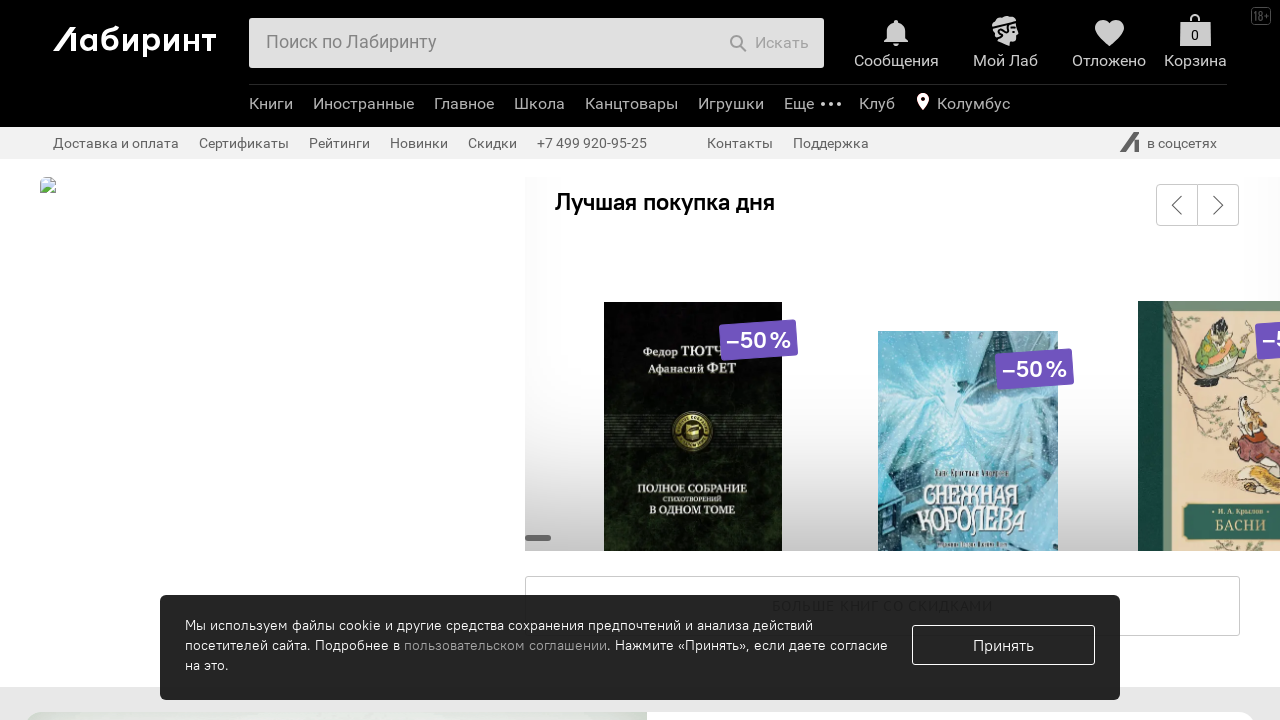

Navigated to Labirint.ru homepage
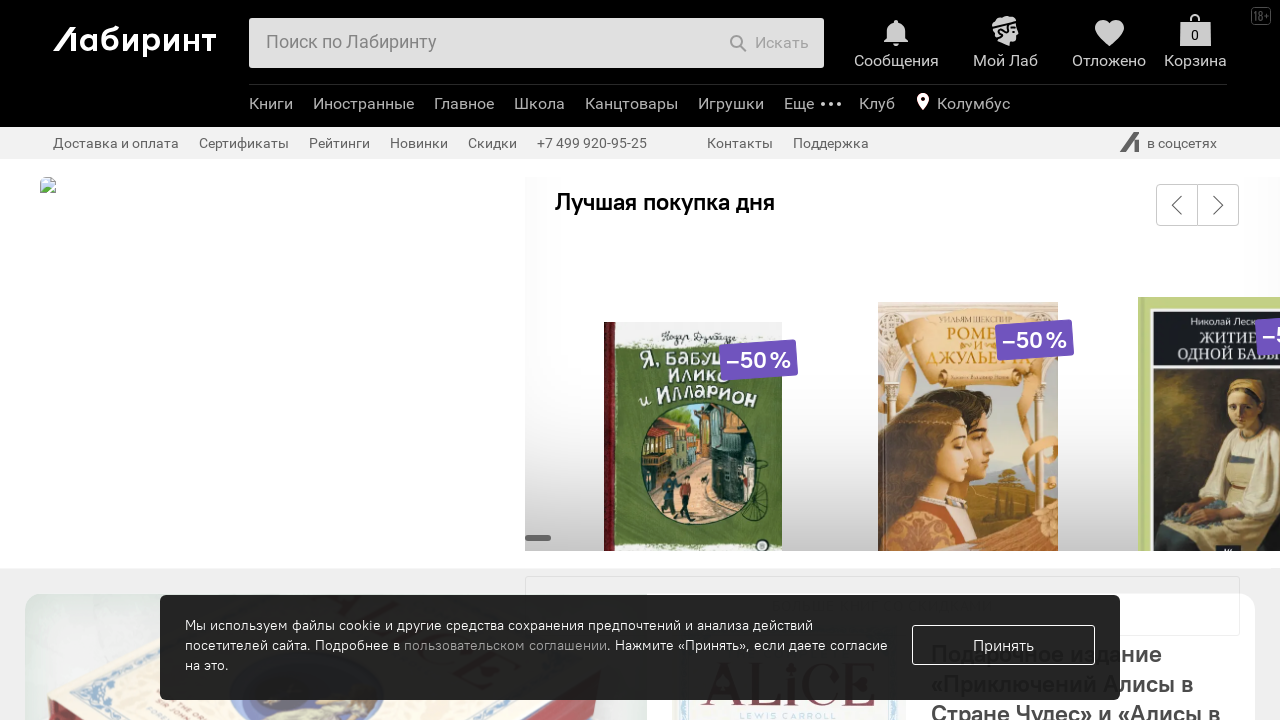

Page DOM content loaded
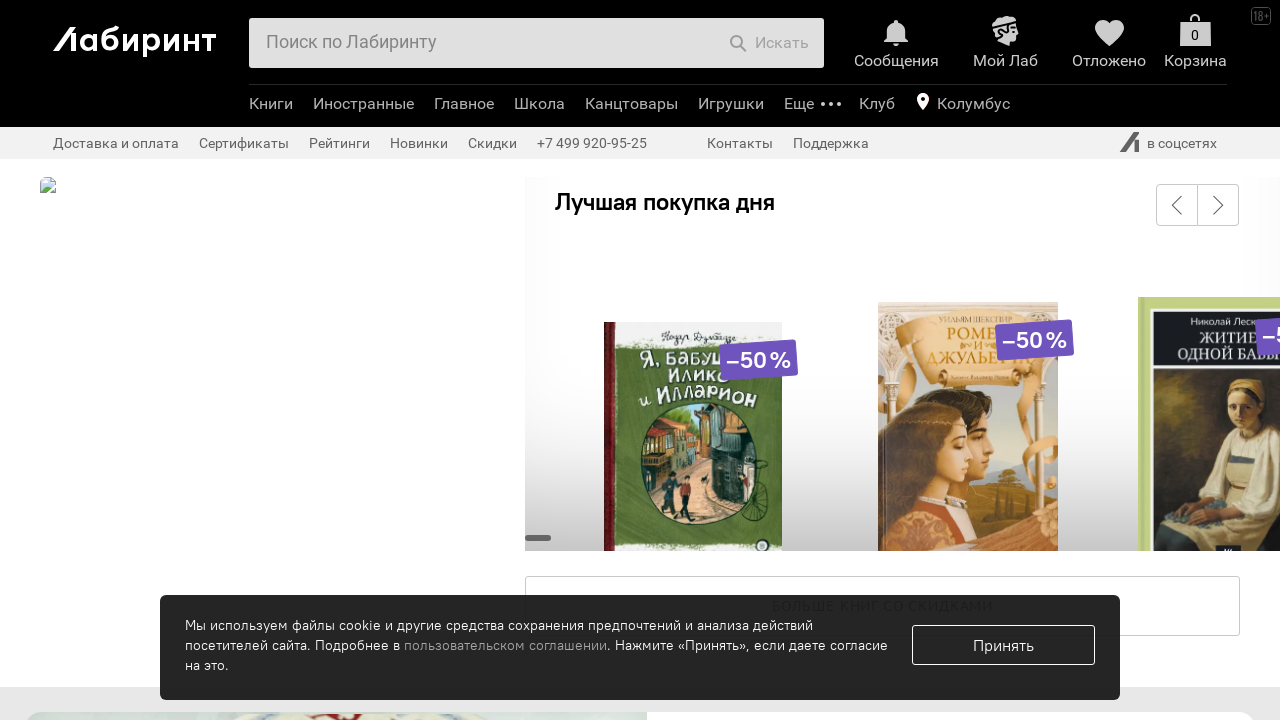

Verified URL matches expected base URL
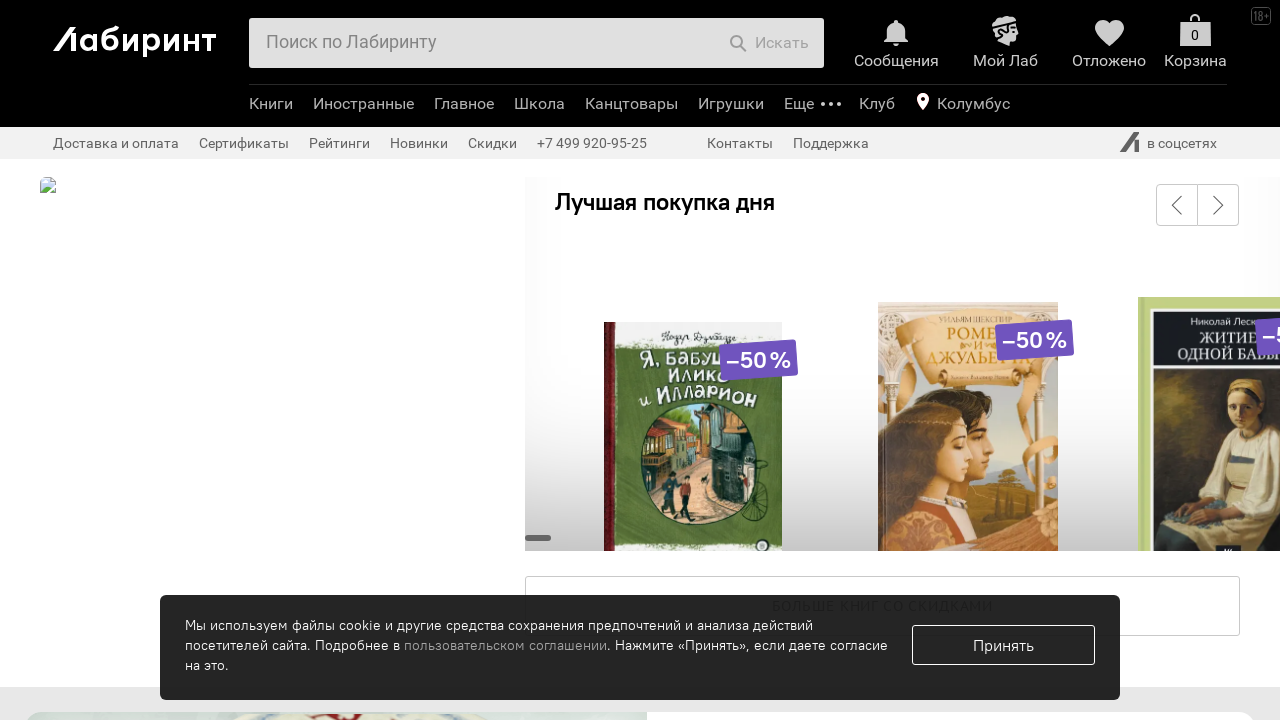

Retrieved page title: 'Лабиринт | Книжный интернет-магазин: купить книги, новинки, бестселлеры'
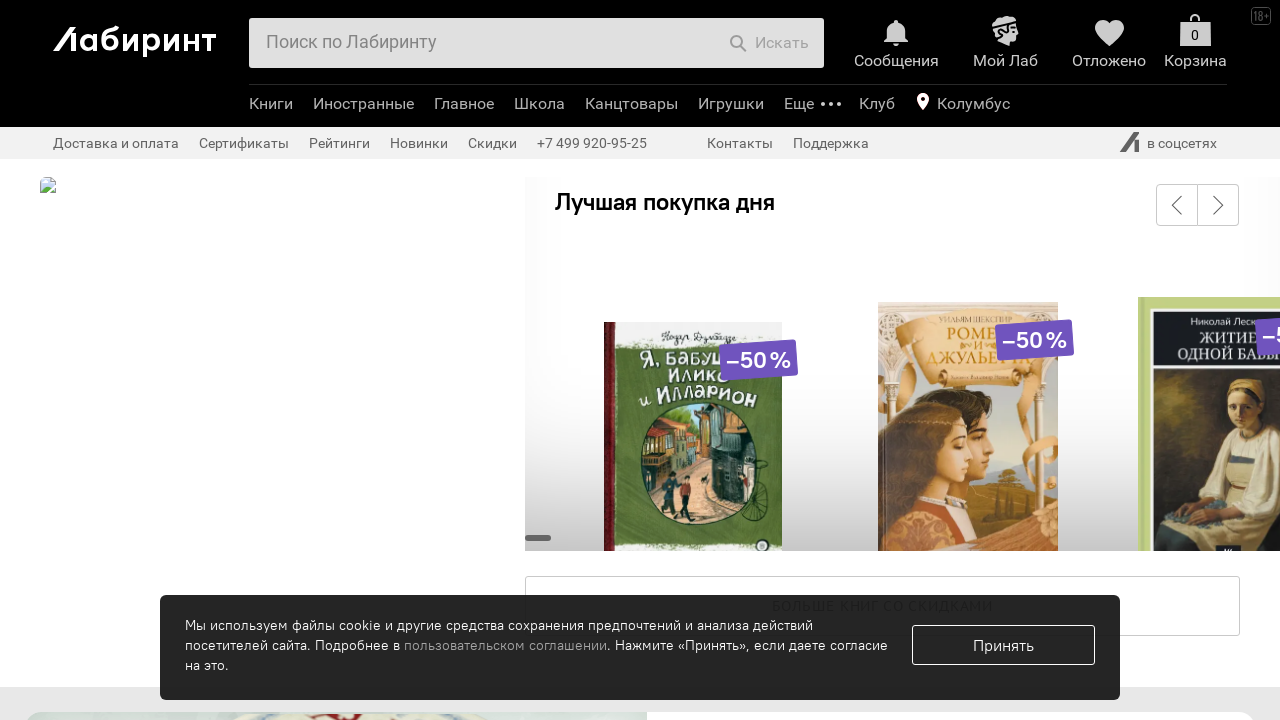

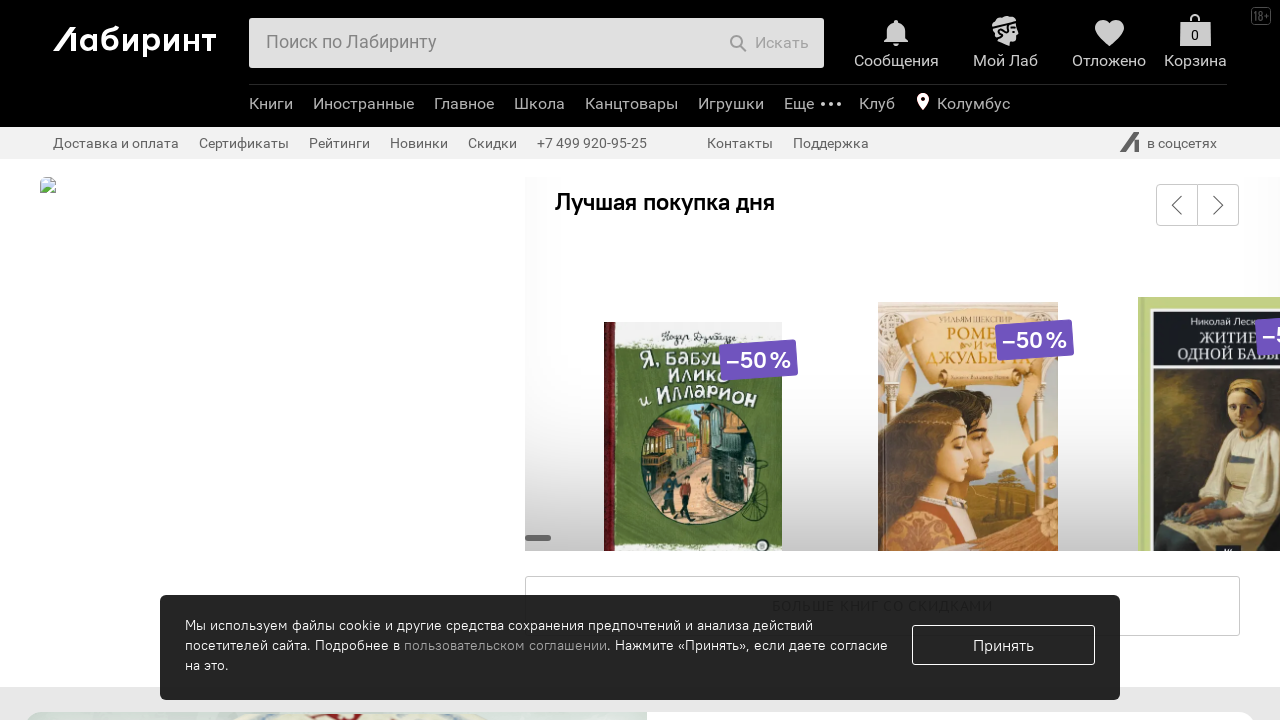